Tests drag and drop functionality on jQueryUI demo page by navigating to the Droppable demo and dragging an element to a drop target within an iframe

Starting URL: https://www.jqueryui.com/

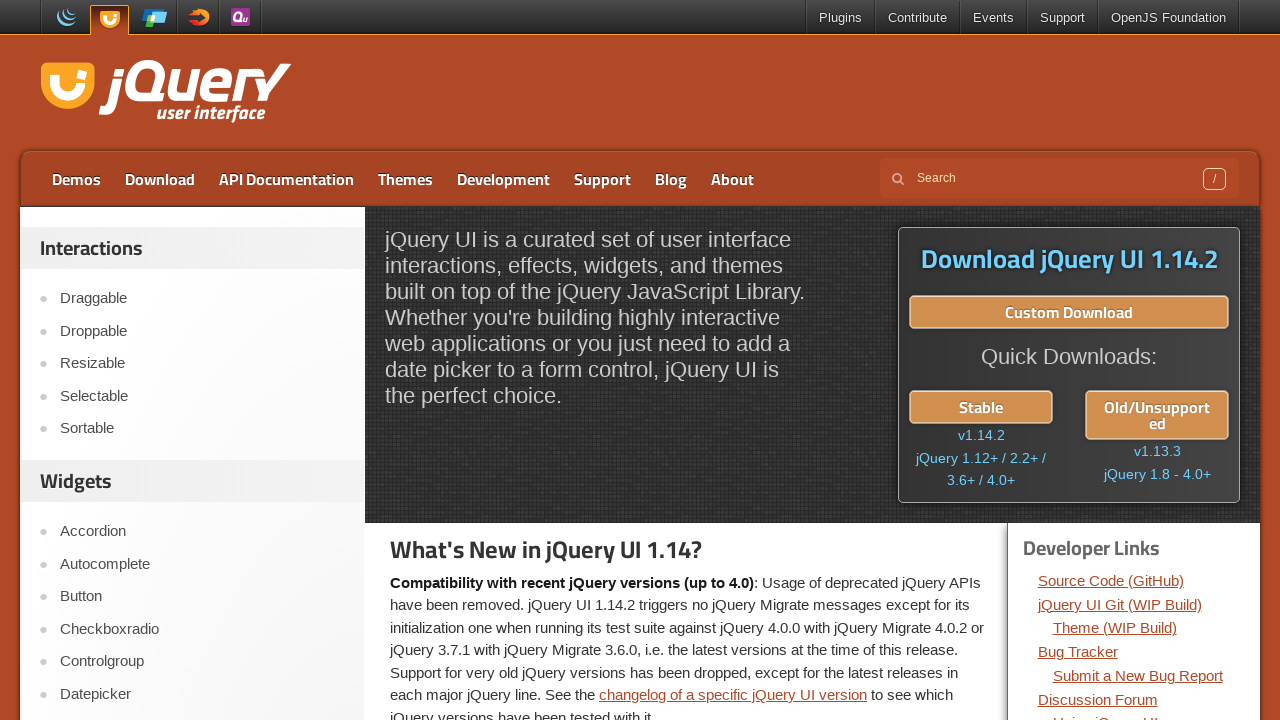

Clicked on the Droppable link at (202, 331) on text=Droppable
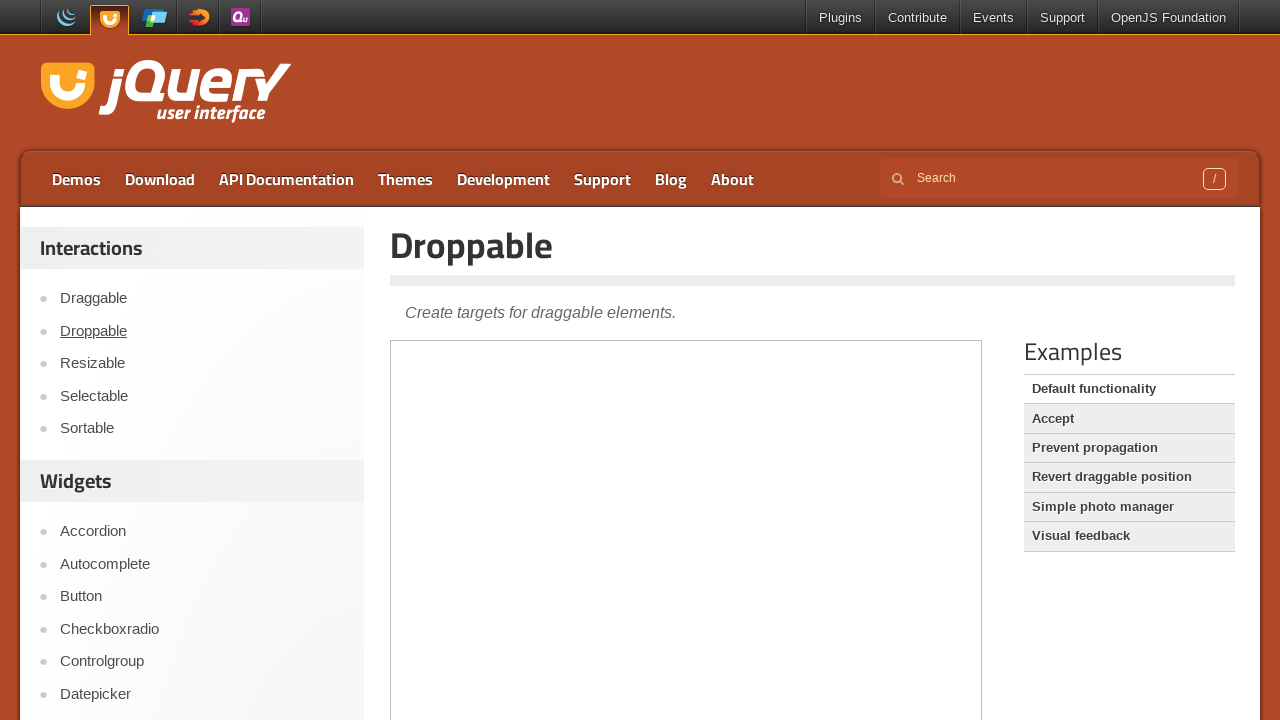

Demo iframe loaded
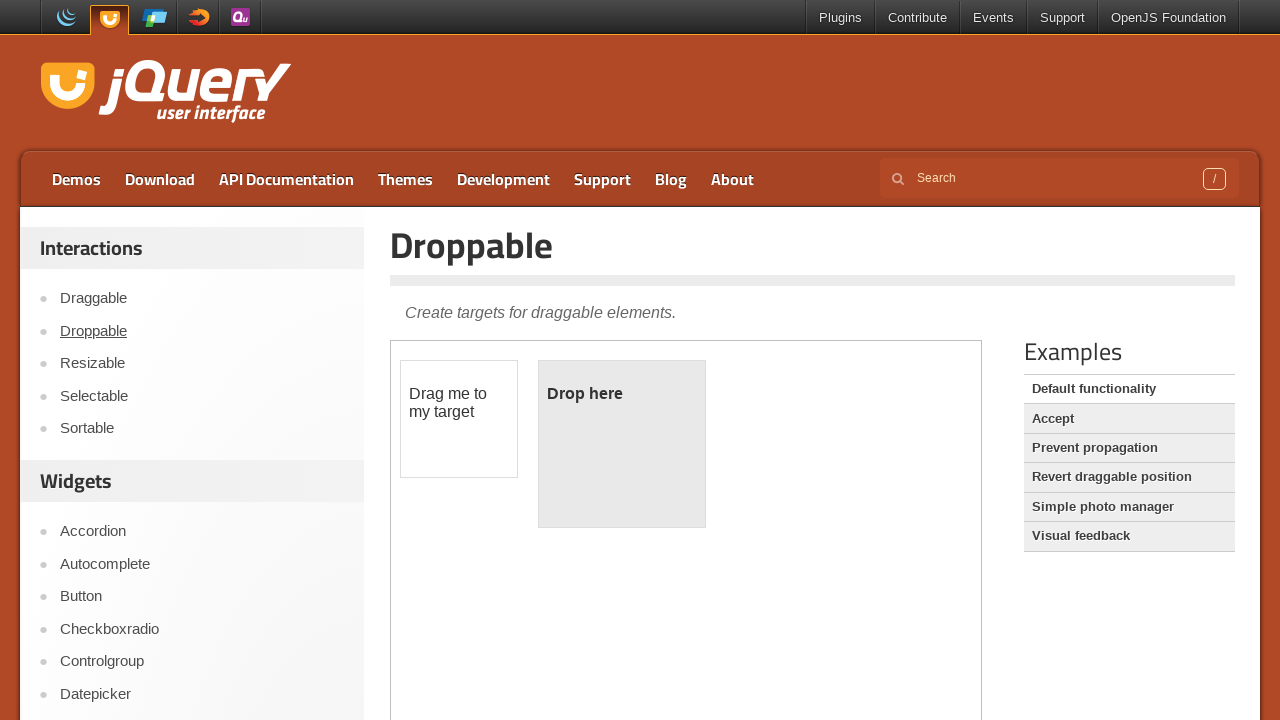

Located the demo iframe
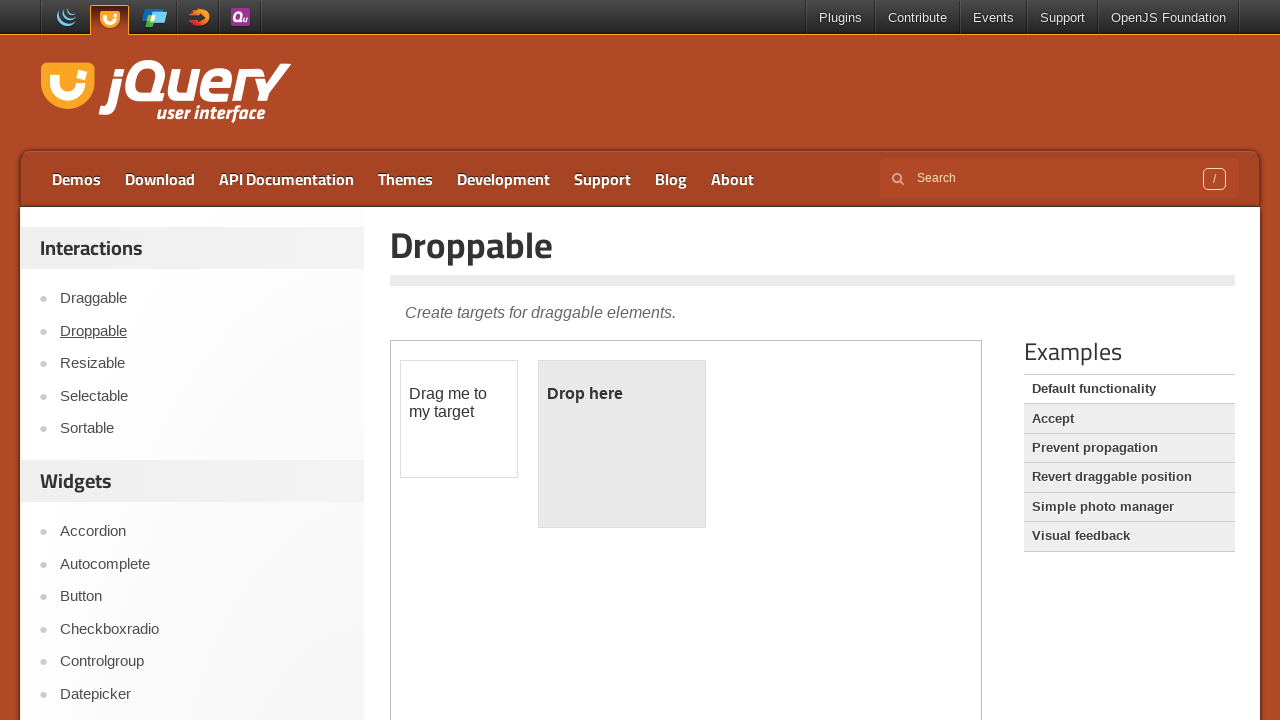

Located the draggable element within iframe
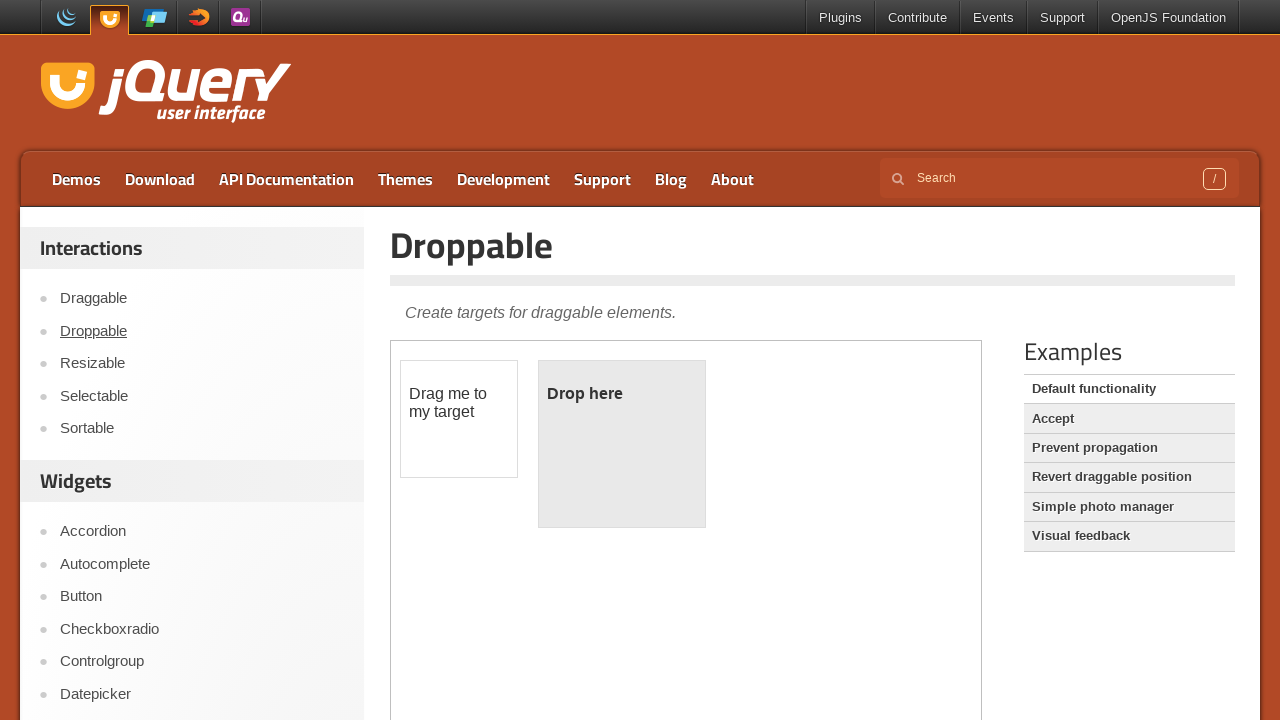

Located the droppable element within iframe
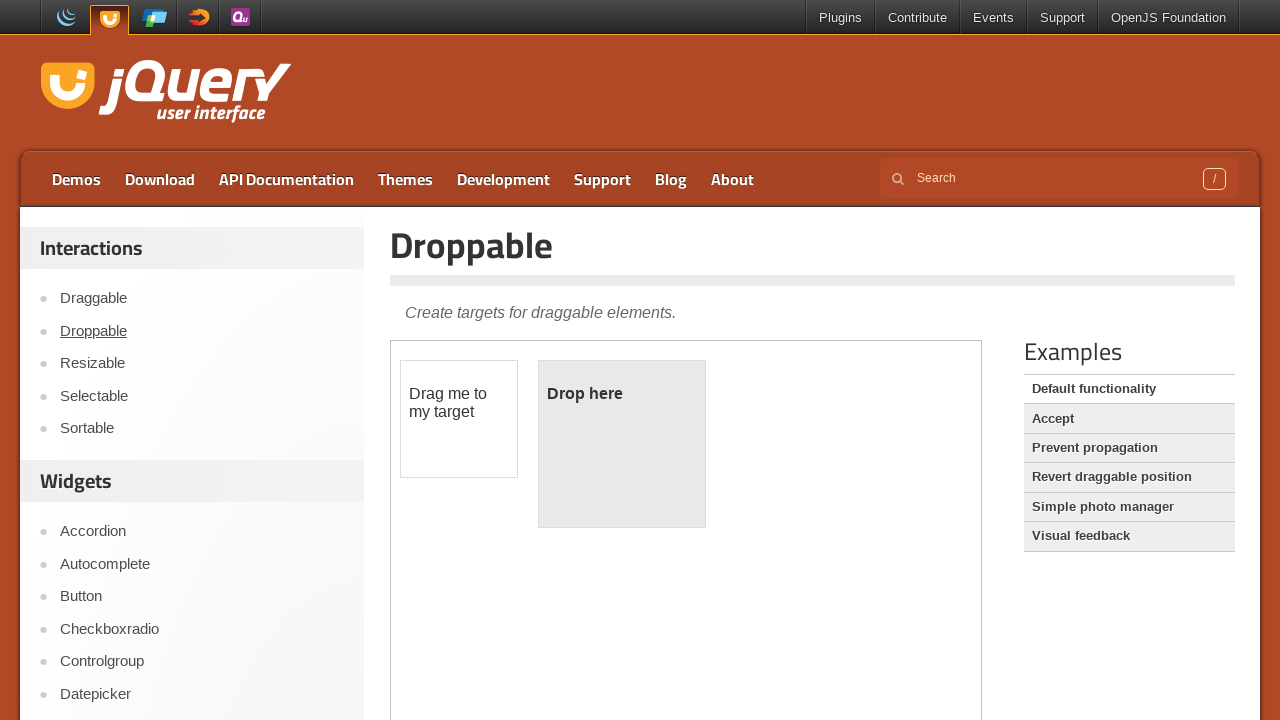

Draggable element is now visible
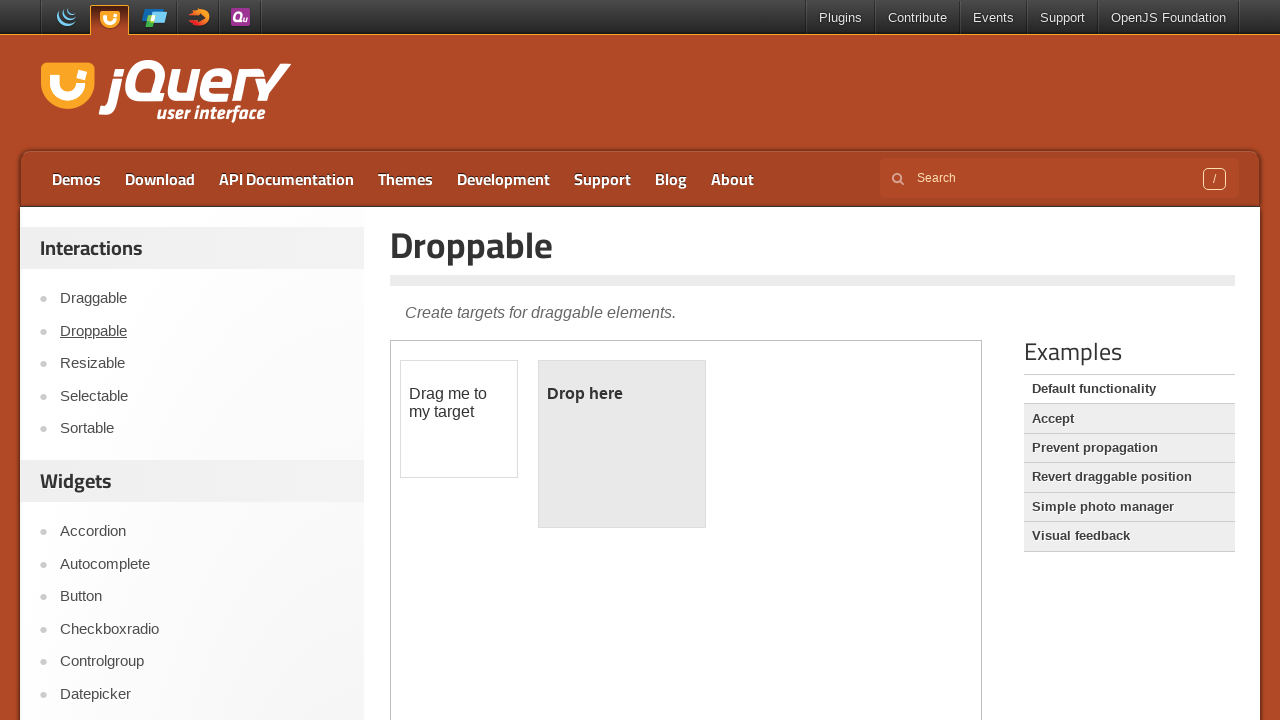

Droppable element is now visible
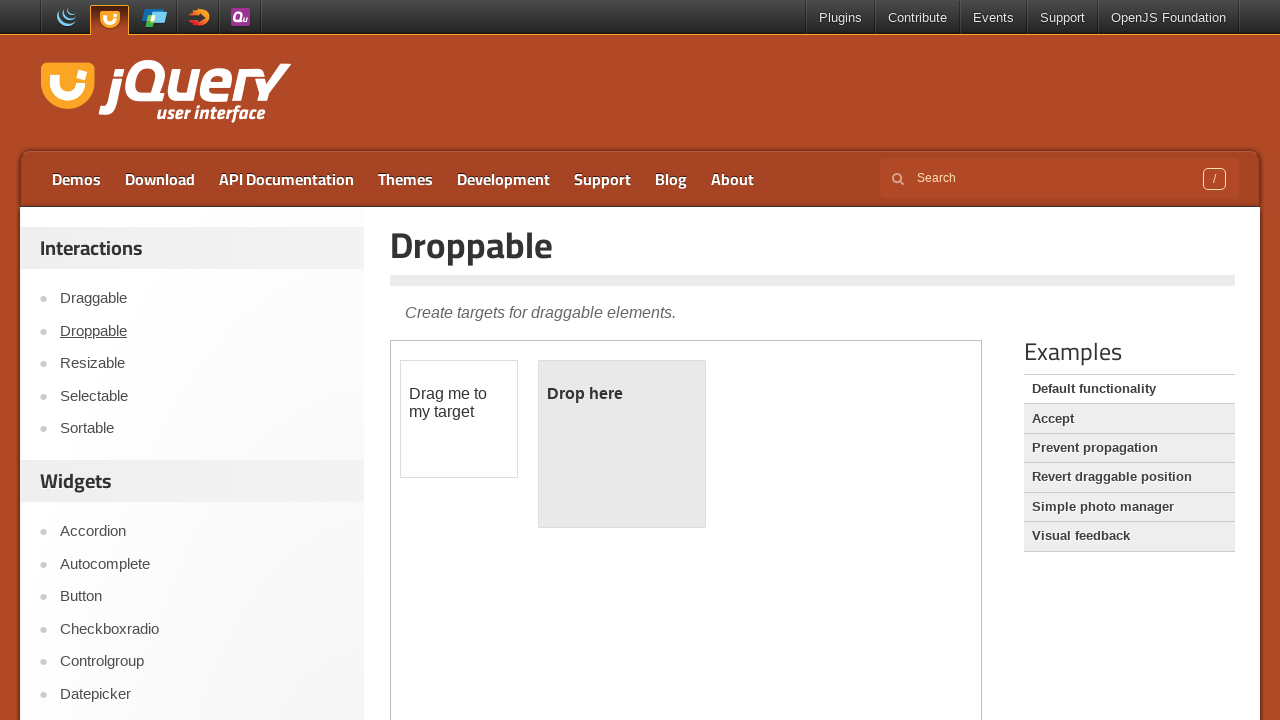

Successfully dragged draggable element to droppable target at (622, 444)
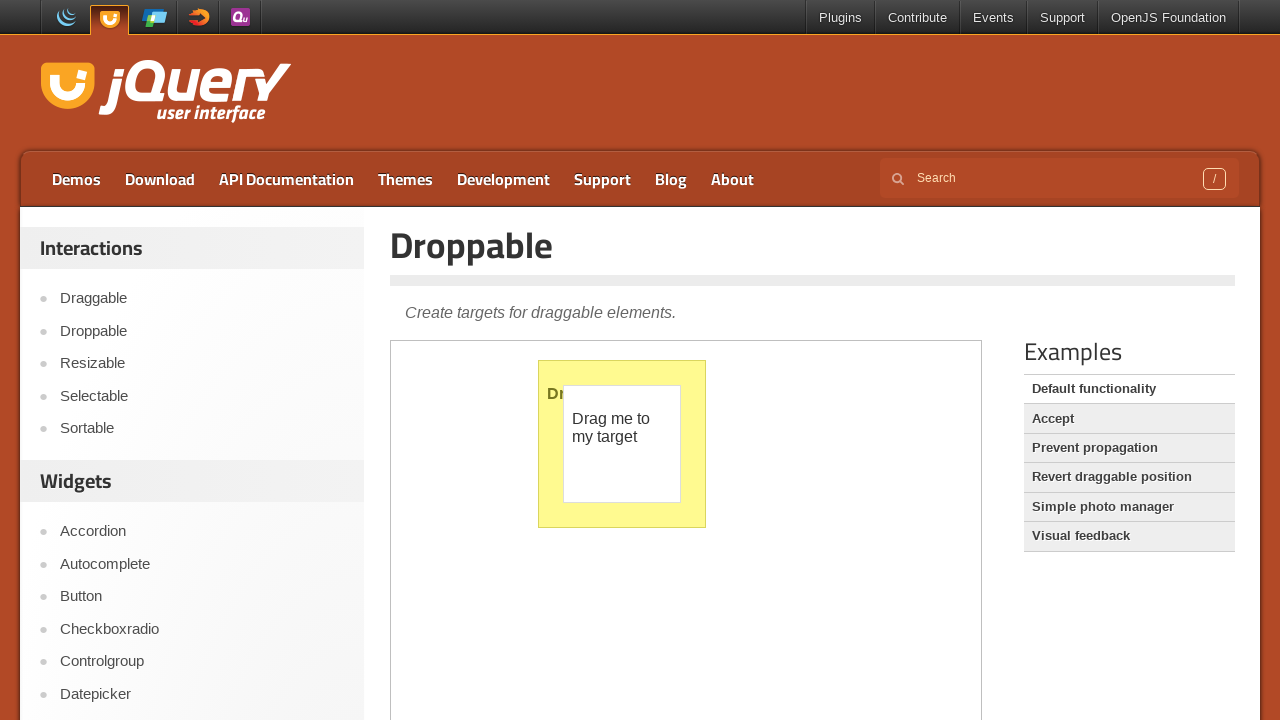

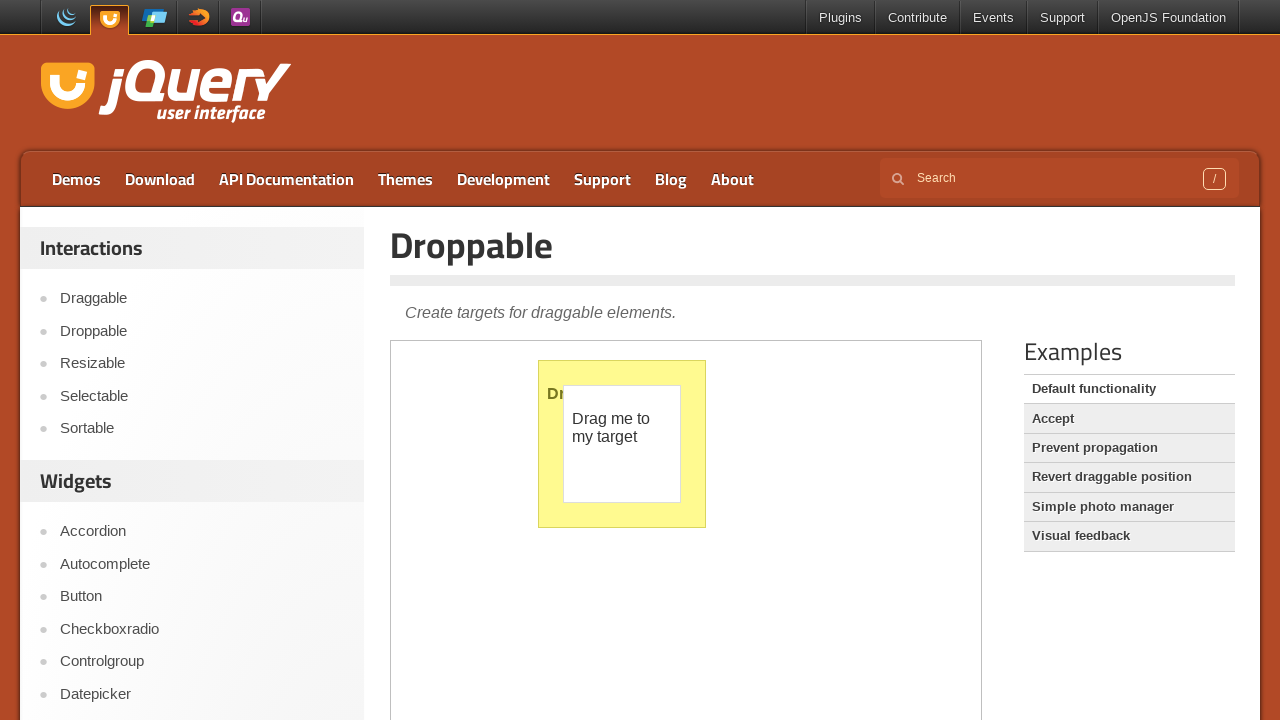